Tests basic browser navigation by visiting the main page, navigating to the blog page, going back, and refreshing the page

Starting URL: https://rahulshettyacademy.com/

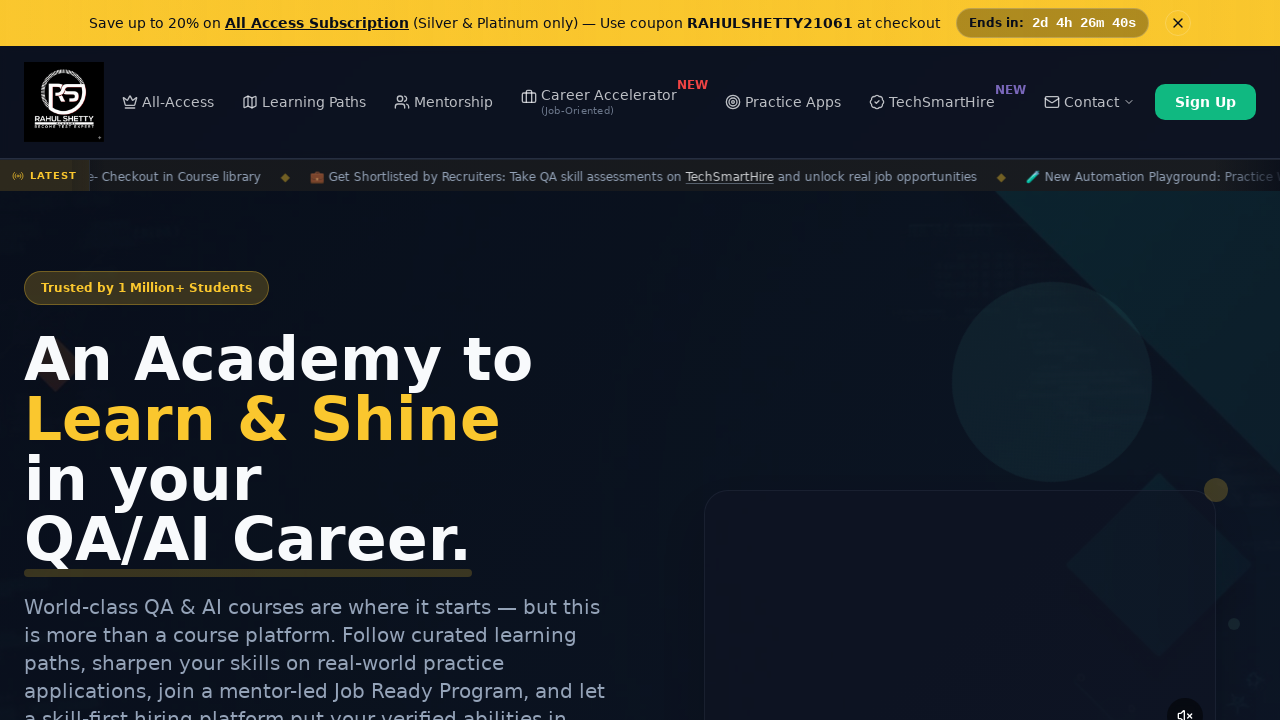

Navigated to blog page at https://rahulshettyacademy.com/blog/
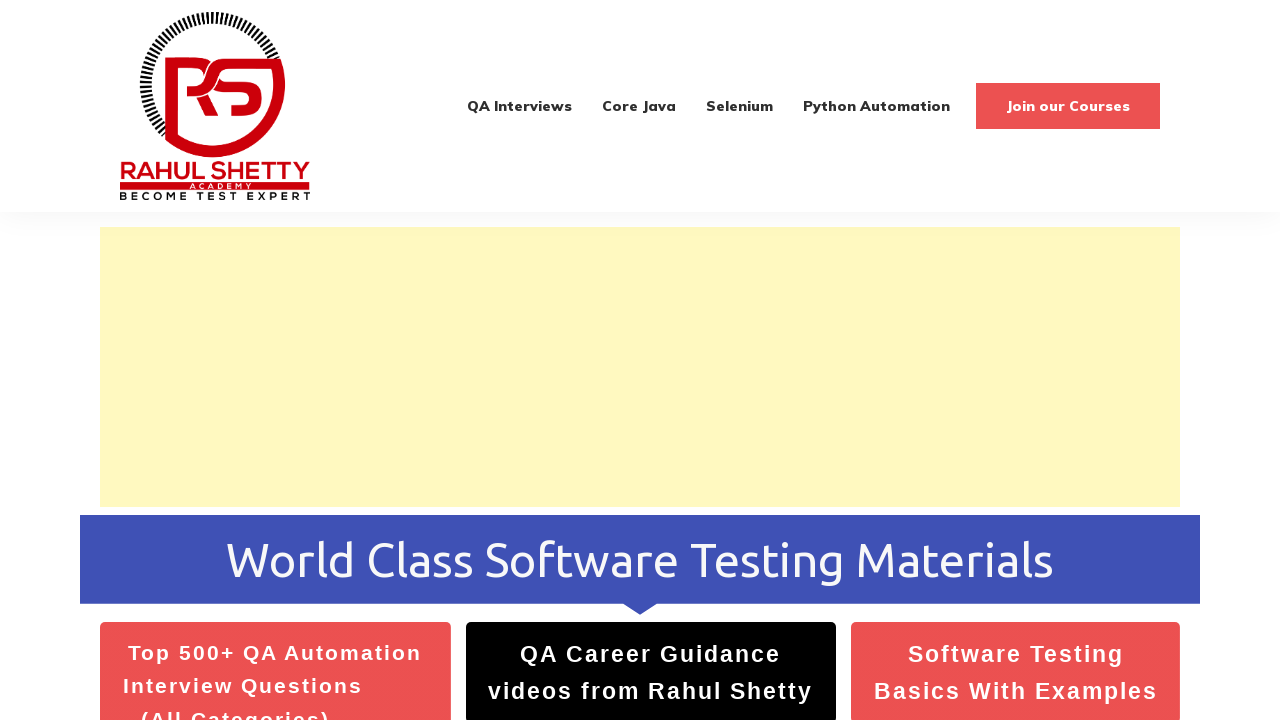

Navigated back to previous page
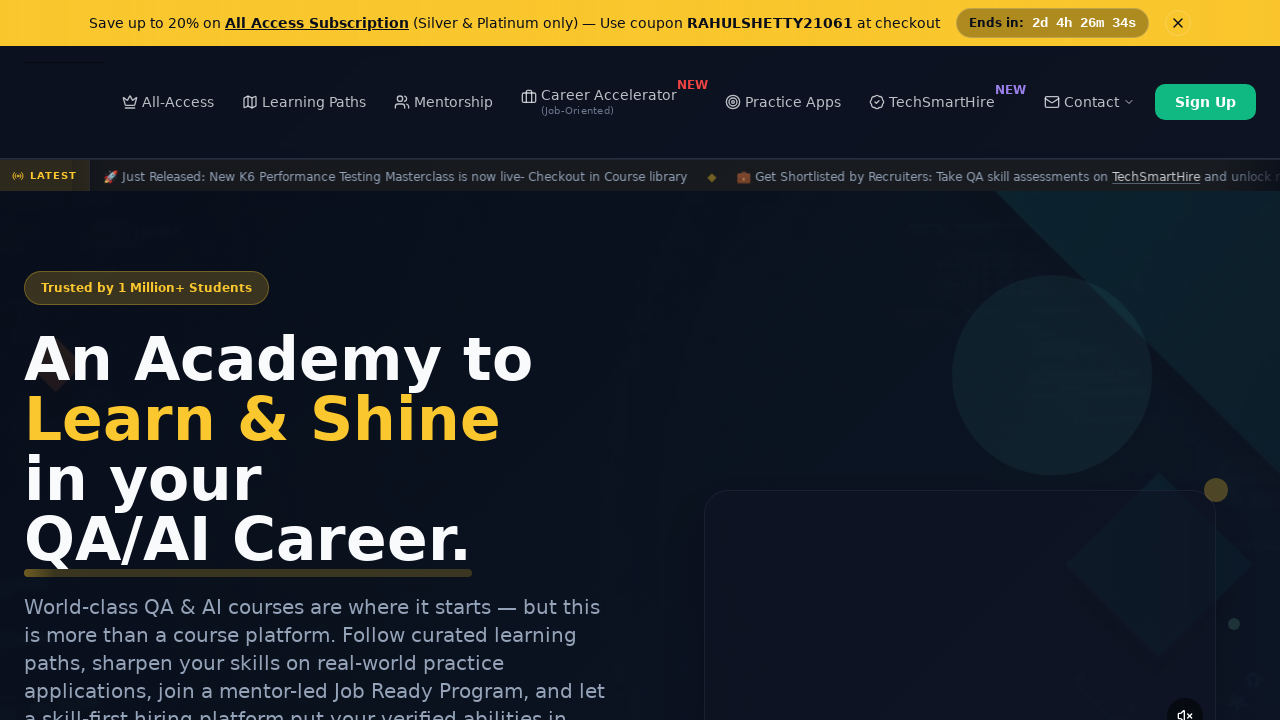

Refreshed the current page
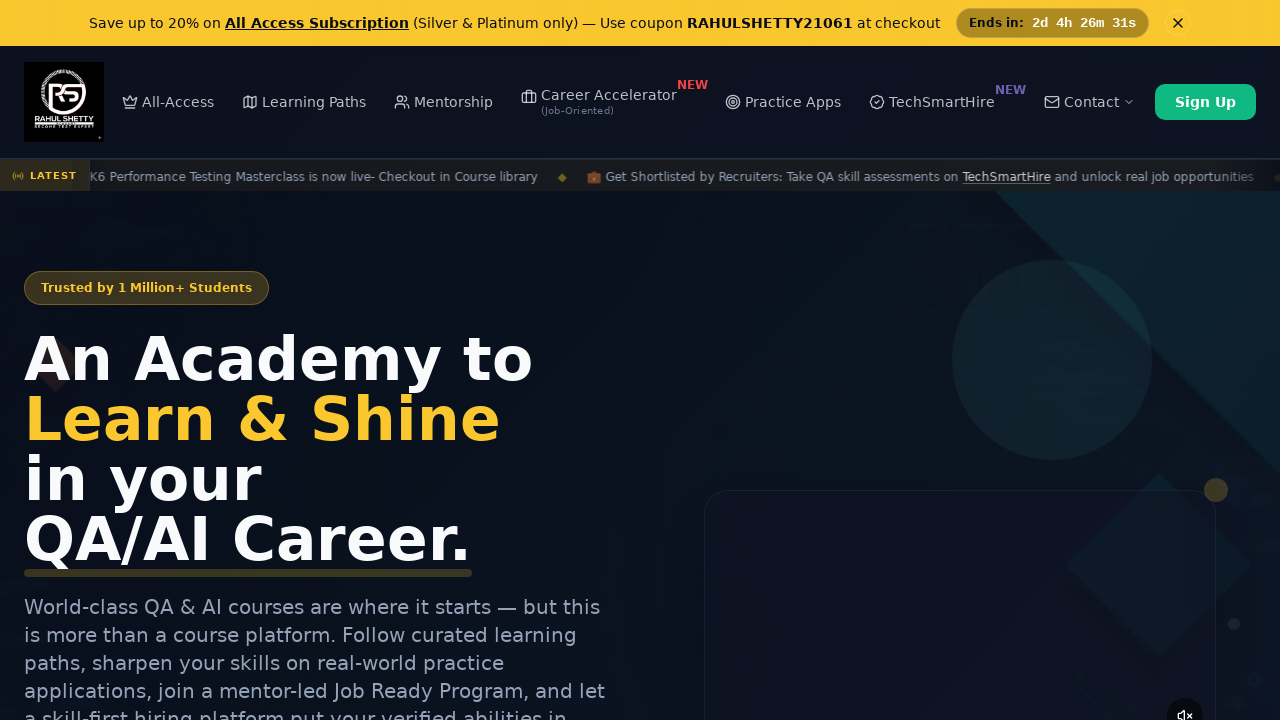

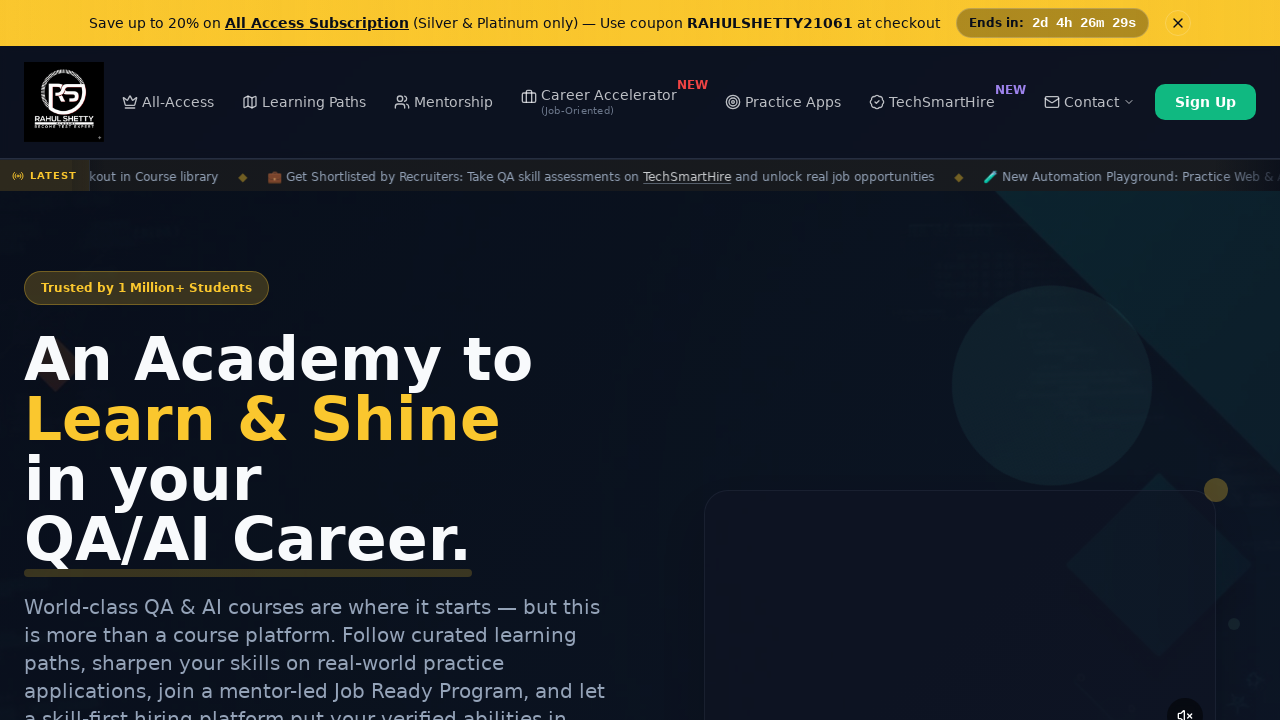